Navigates to the Dassault Aviation website and then to its space section using URL composition

Starting URL: https://www.dassault-aviation.com/en/

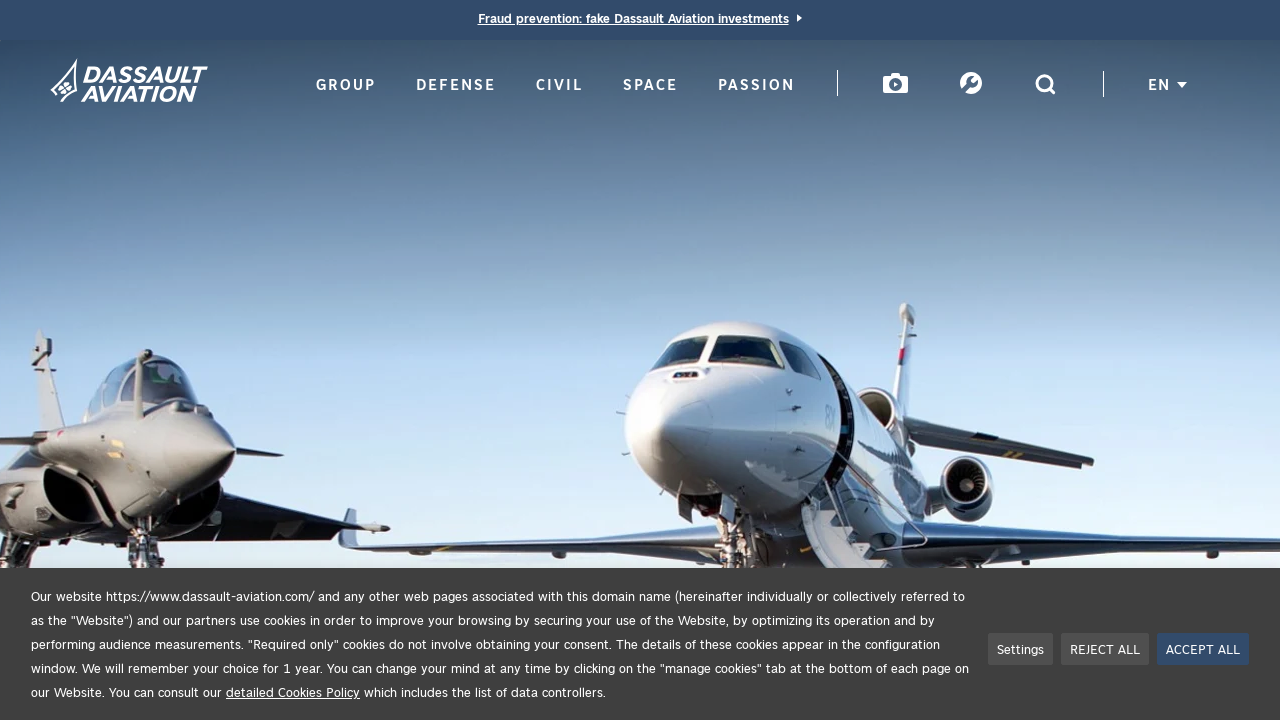

Navigated to Dassault Aviation space section using URL composition
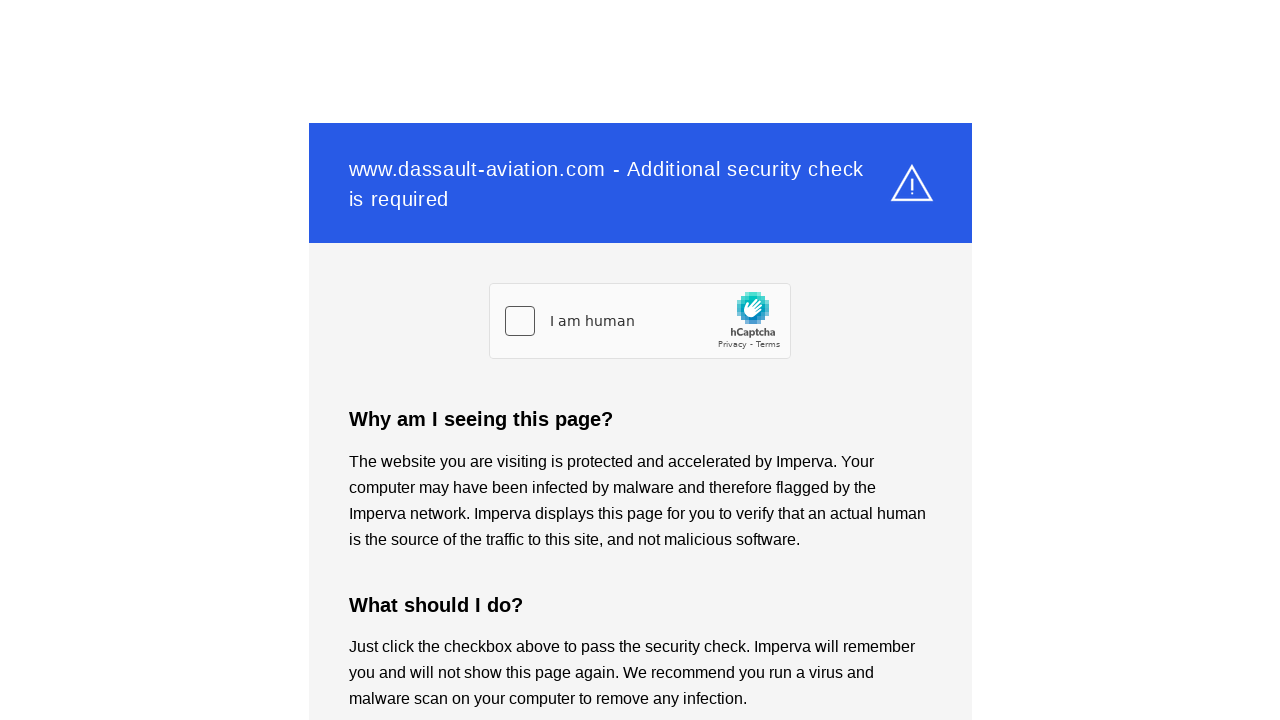

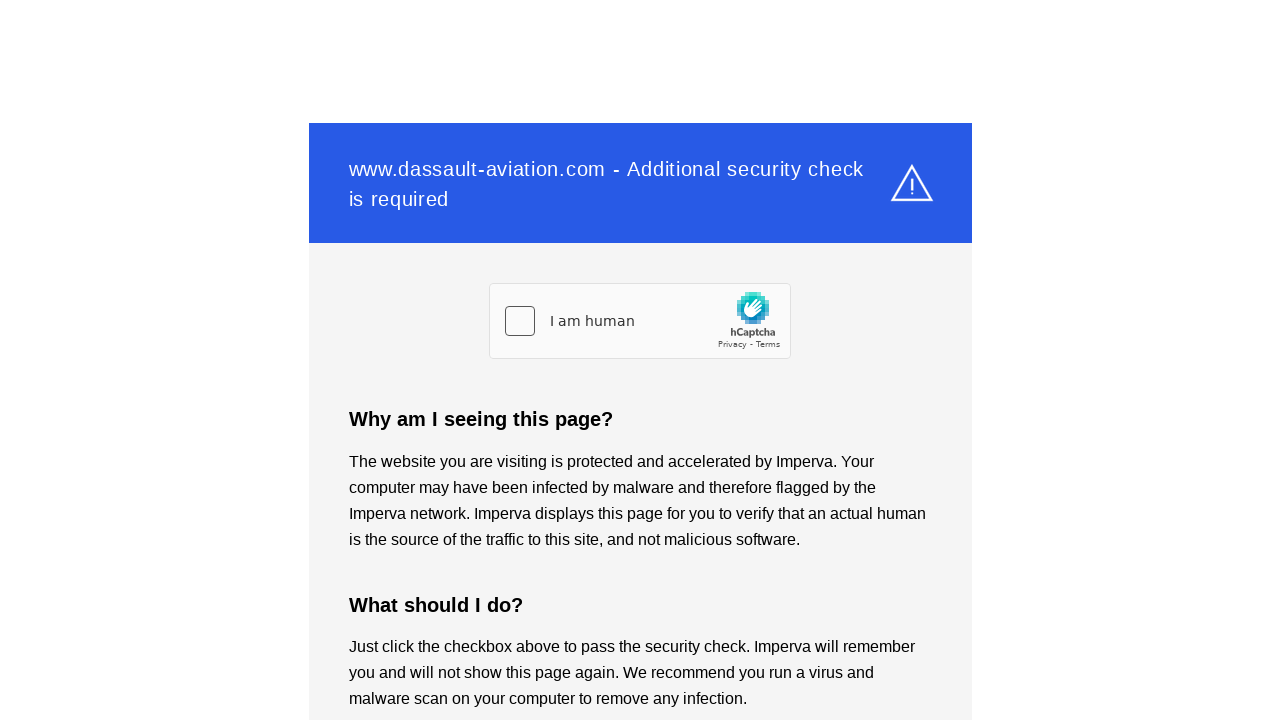